Tests clicking a link element using XPath locator

Starting URL: https://ashokonmi3.github.io/Selenium.Pages/css_xpath.html

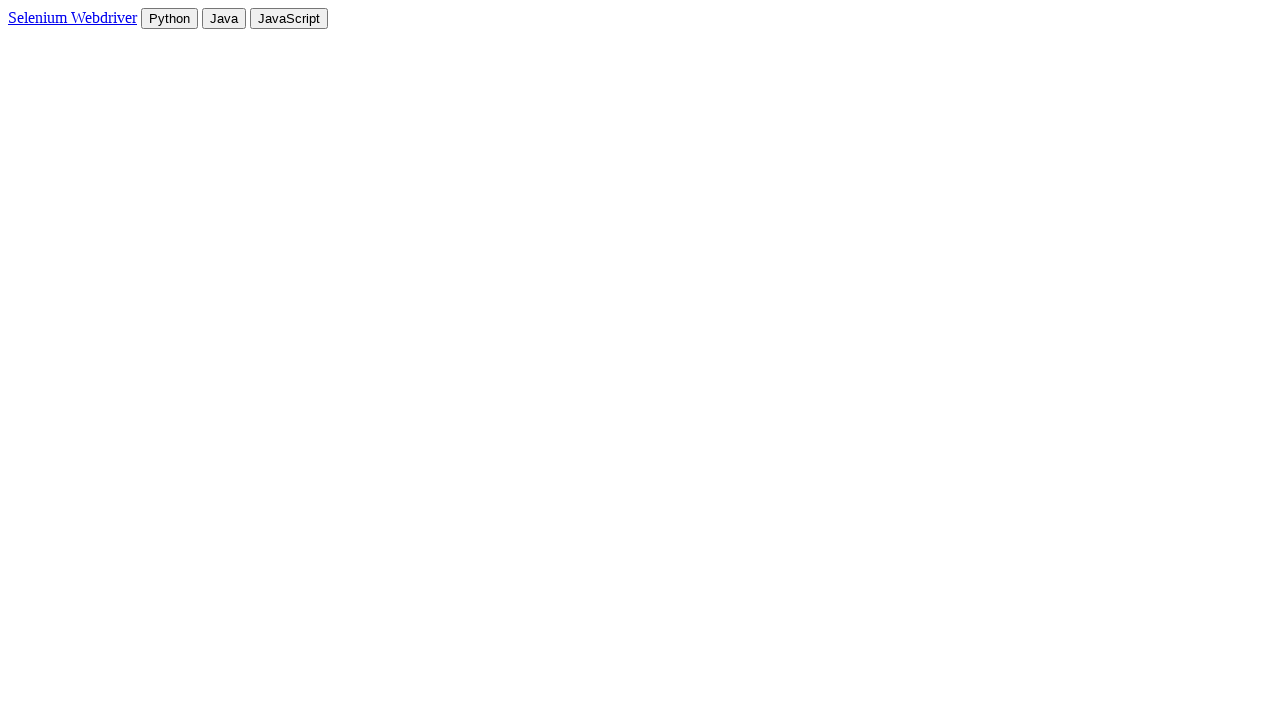

Clicked link element using XPath locator at (72, 18) on xpath=//*[@id='pancakes']/a
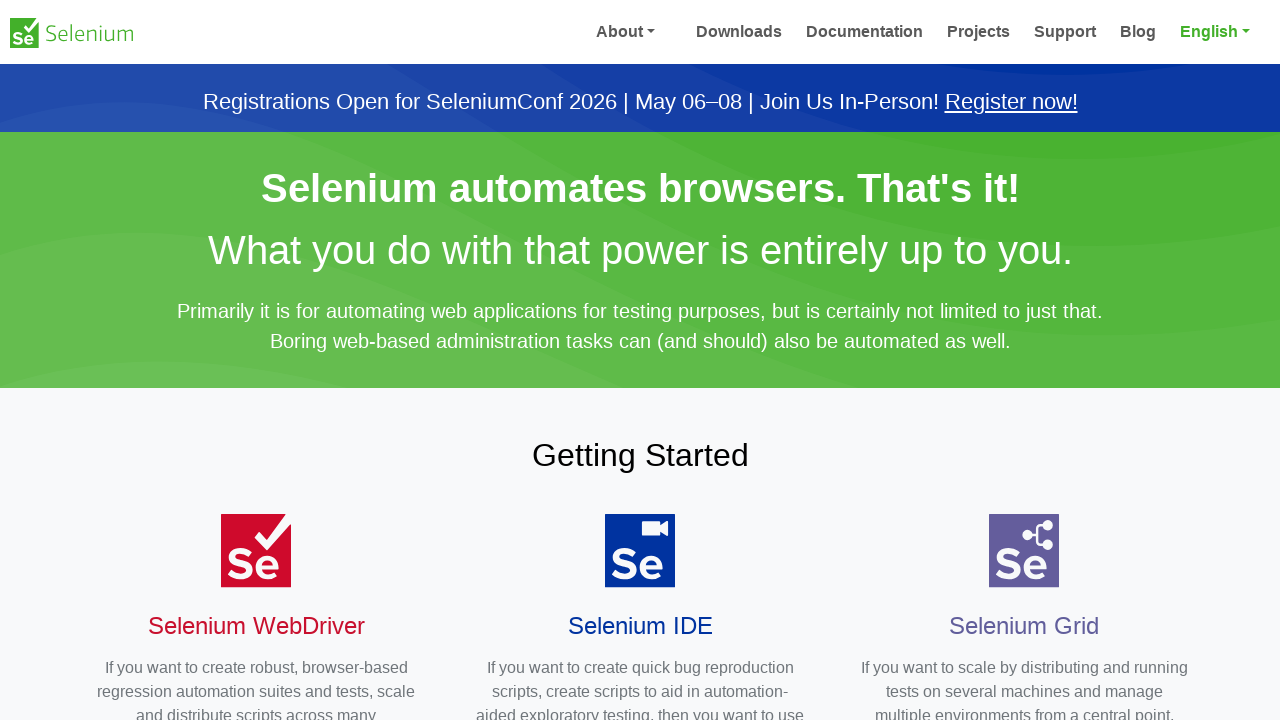

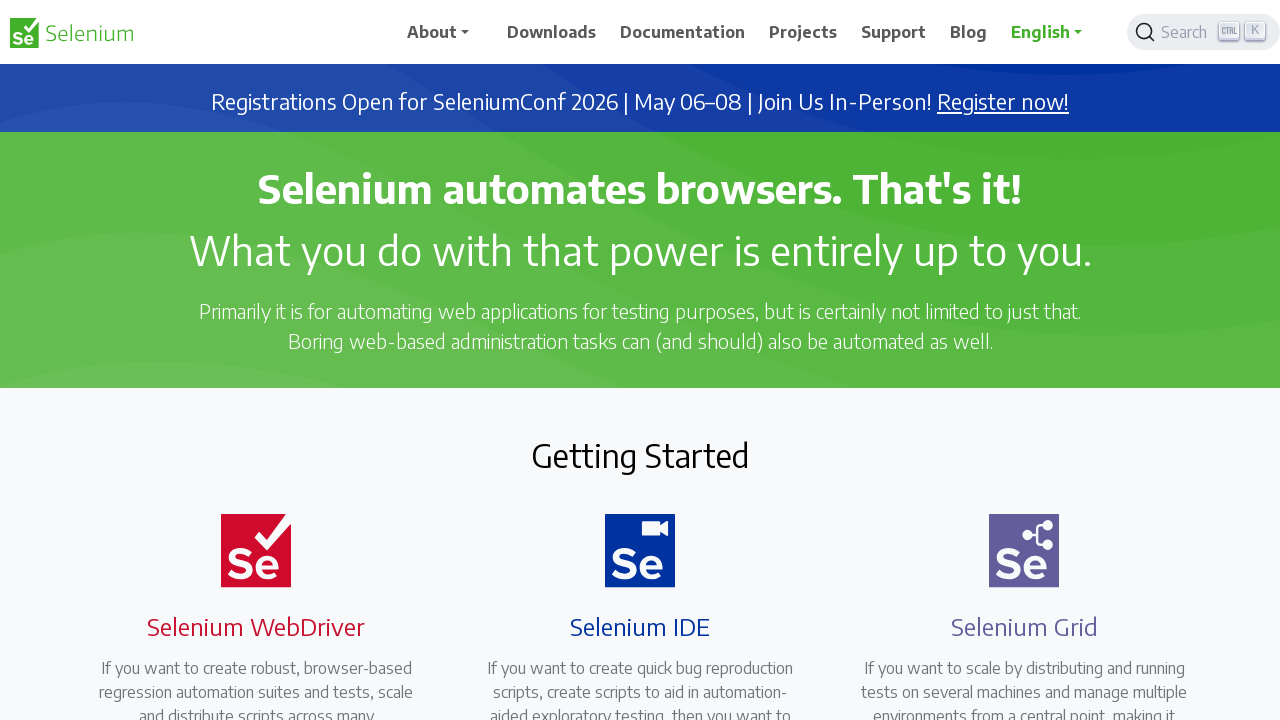